Tests table interactions by counting rows and columns, reading cell values, sorting the table by clicking column header, and verifying footer values

Starting URL: https://v1.training-support.net/selenium/tables

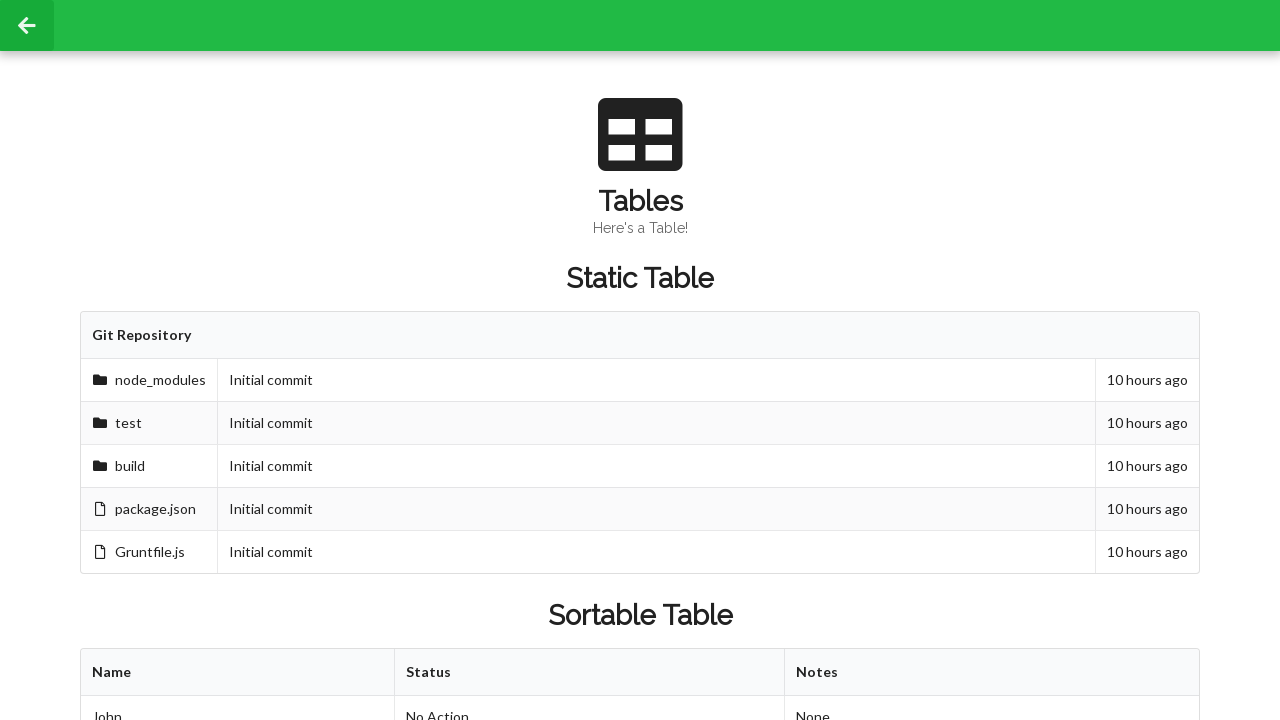

Retrieved all column elements from first row of table
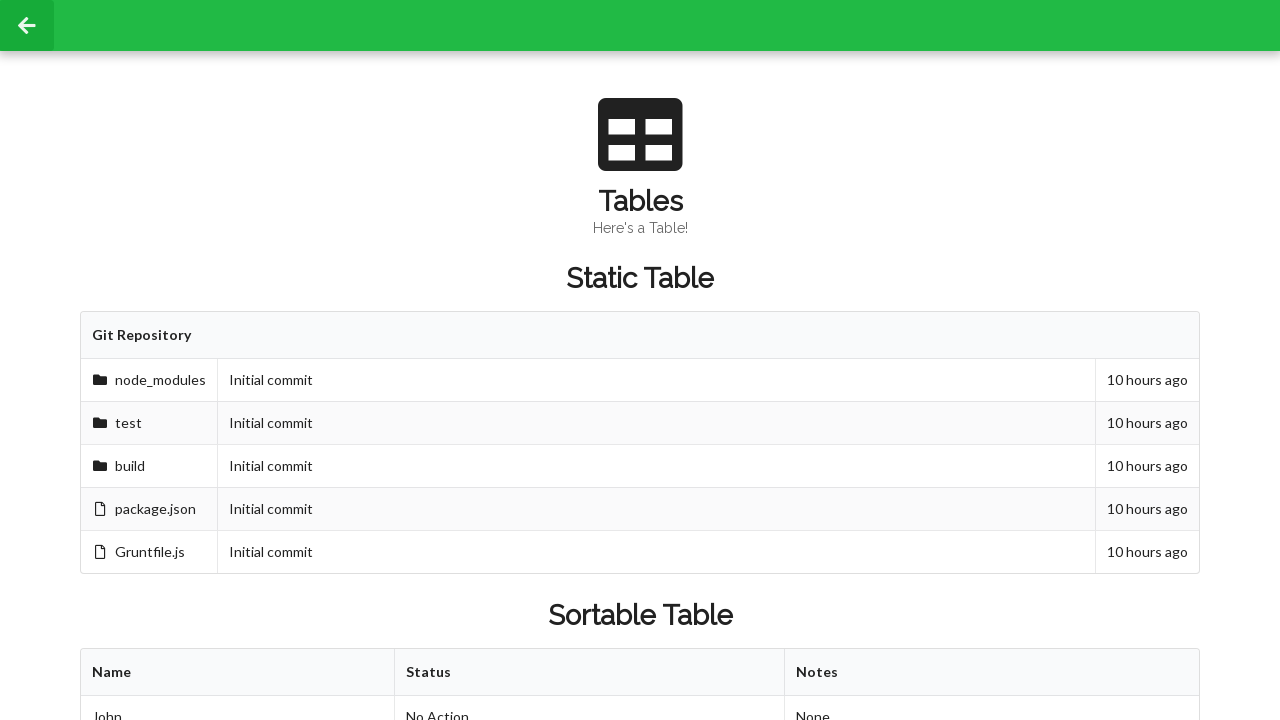

Retrieved all row elements from table body
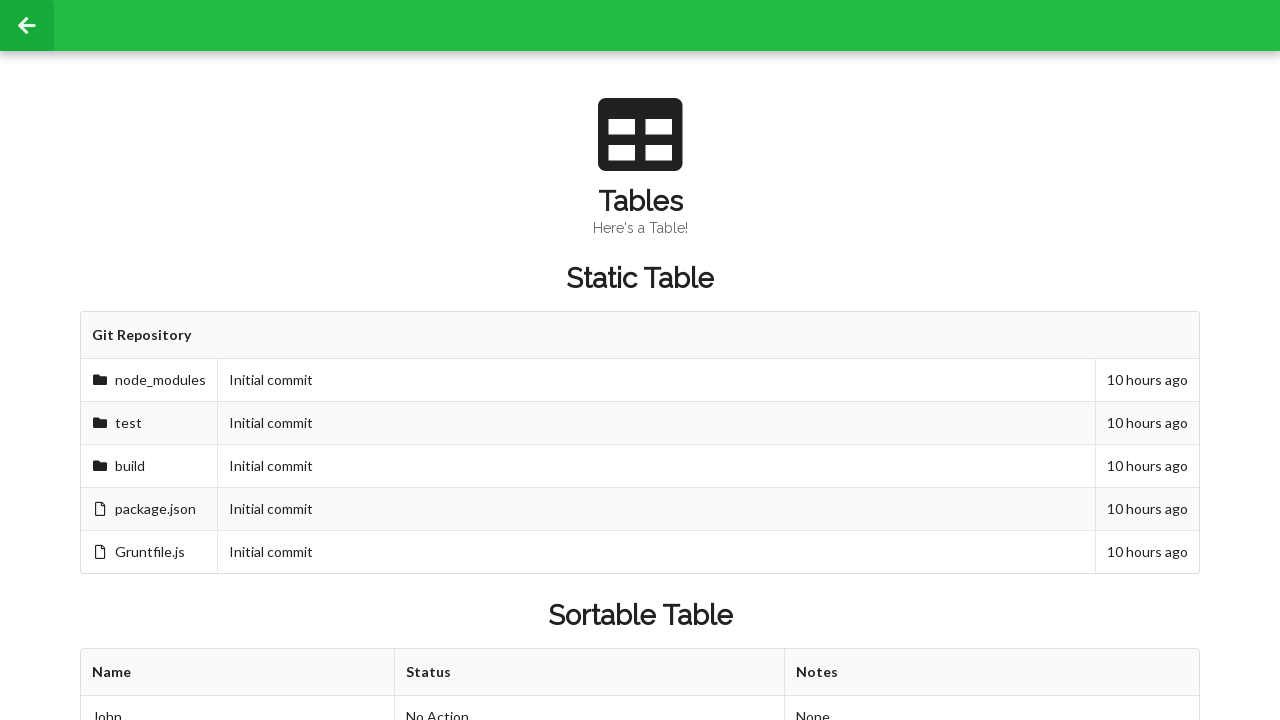

Read cell value from second row, second column before sorting
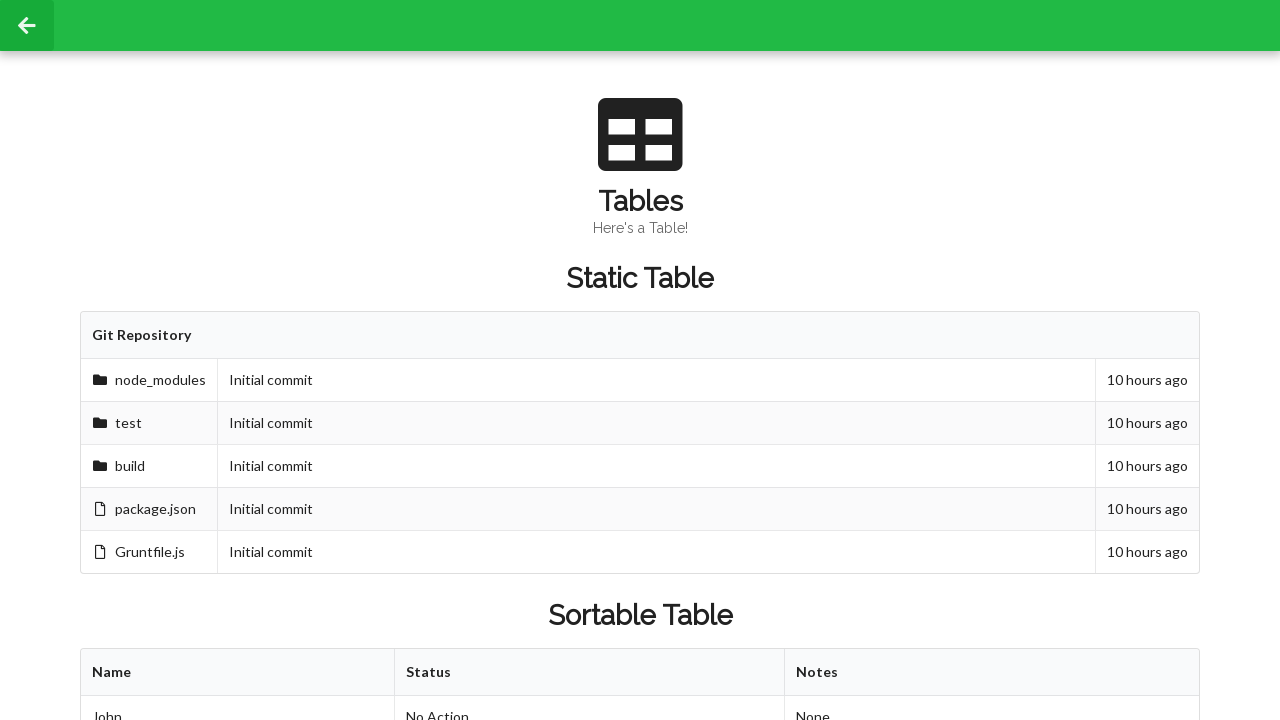

Clicked first column header to sort table by name at (238, 673) on xpath=//table[@id='sortableTable']/thead/tr/th
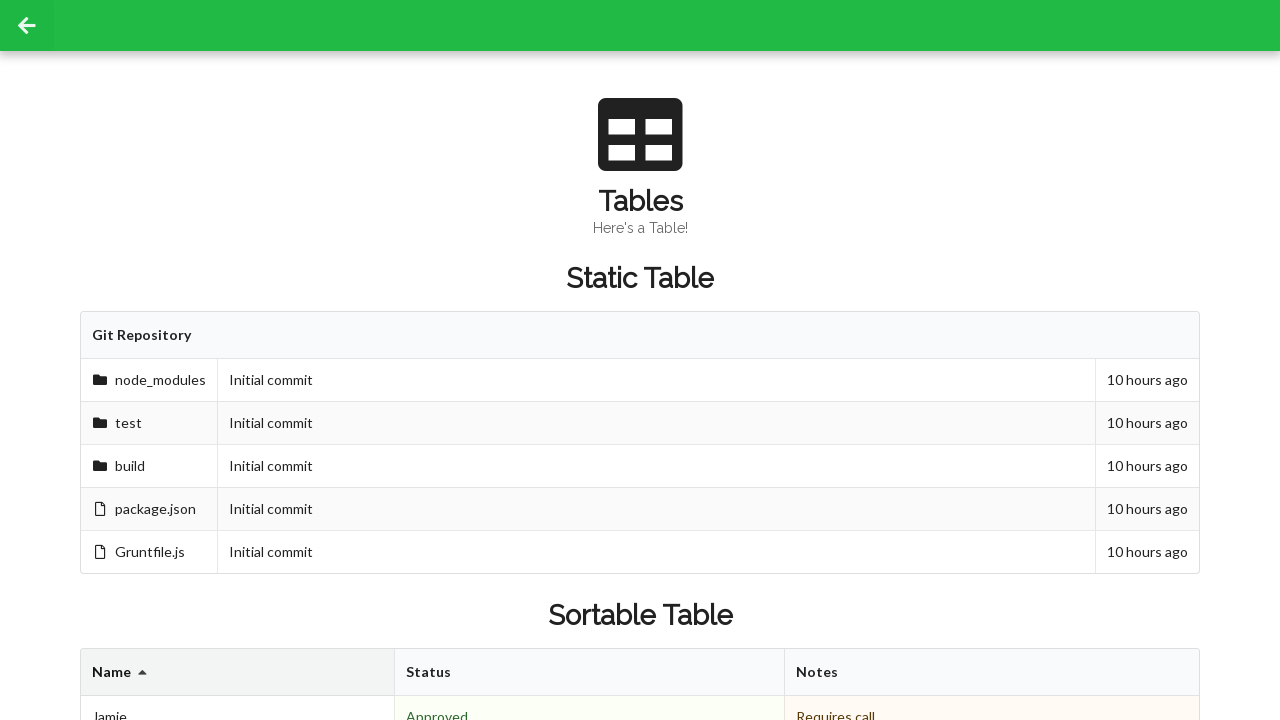

Waited for sorting operation to complete
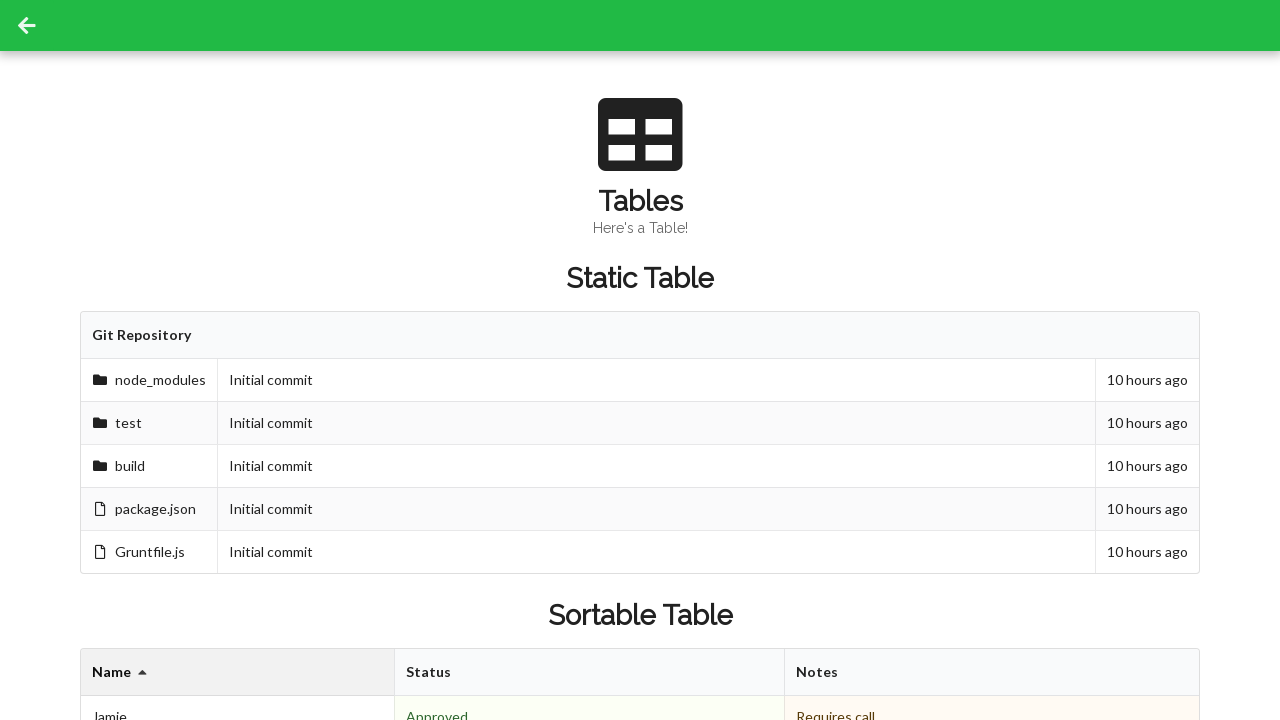

Read cell value from second row, second column after sorting
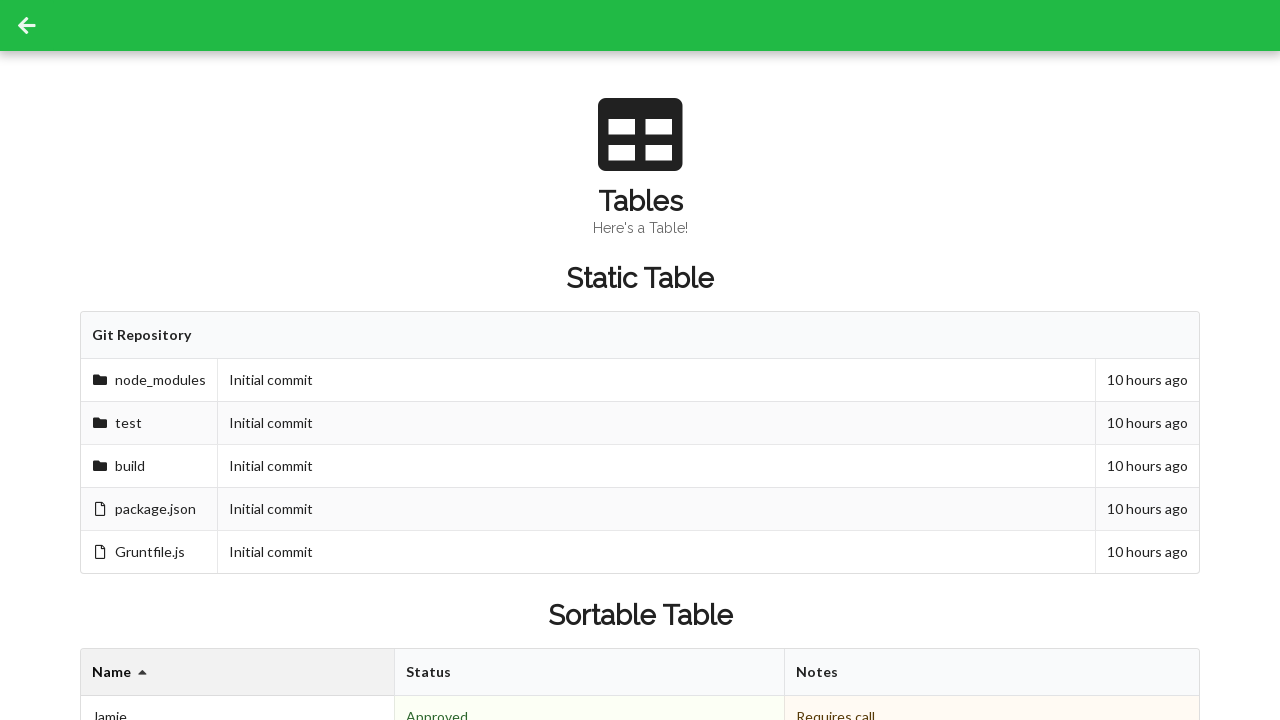

Retrieved all footer elements from table
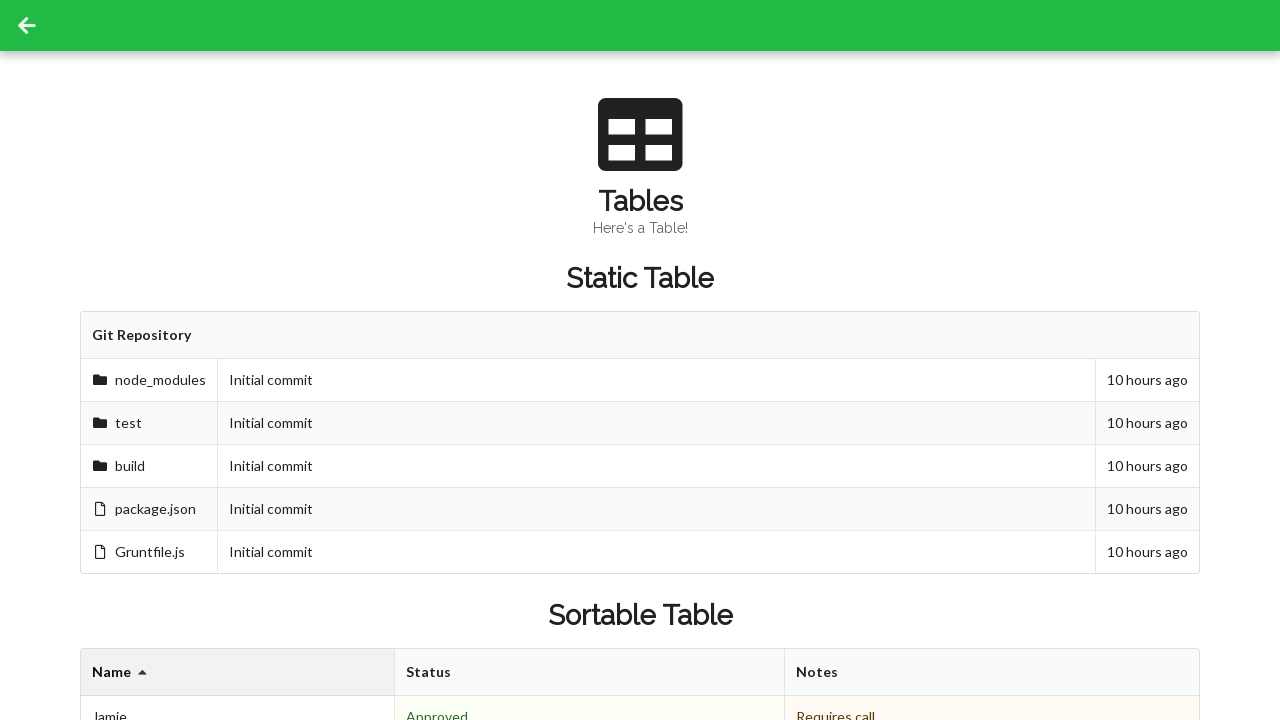

Read footer cell value: 3 People
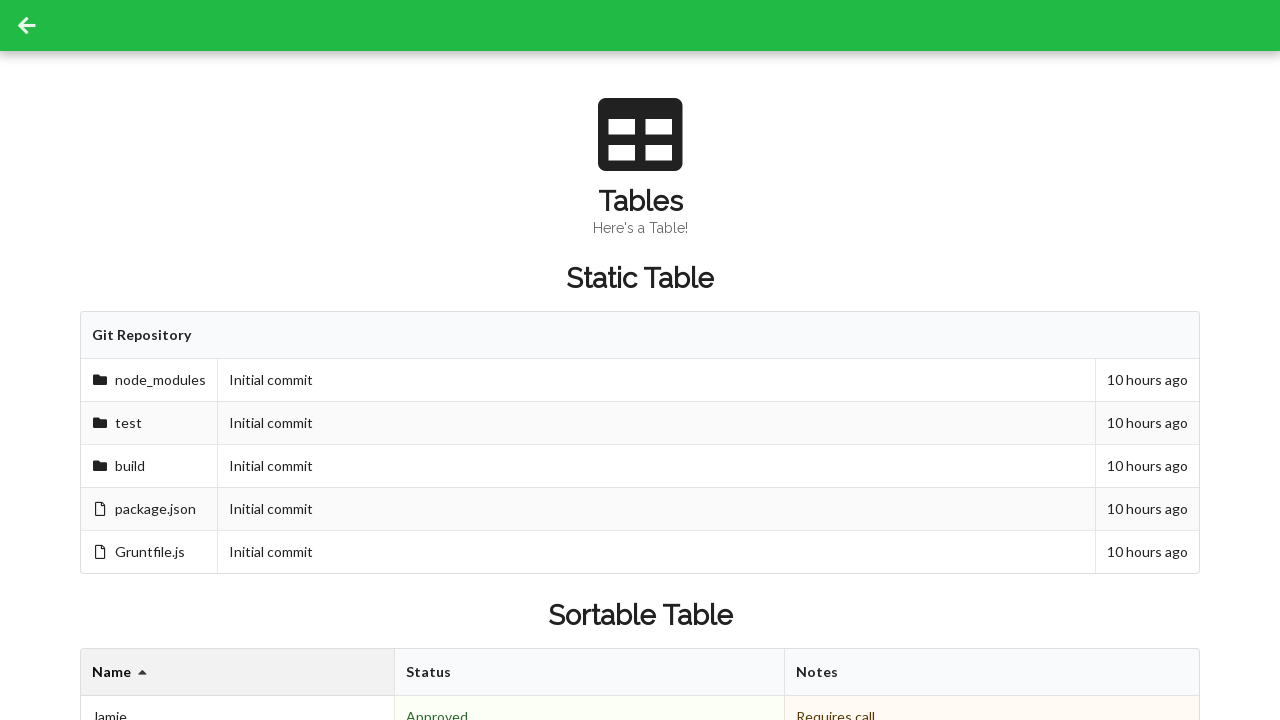

Read footer cell value: 2 Approved
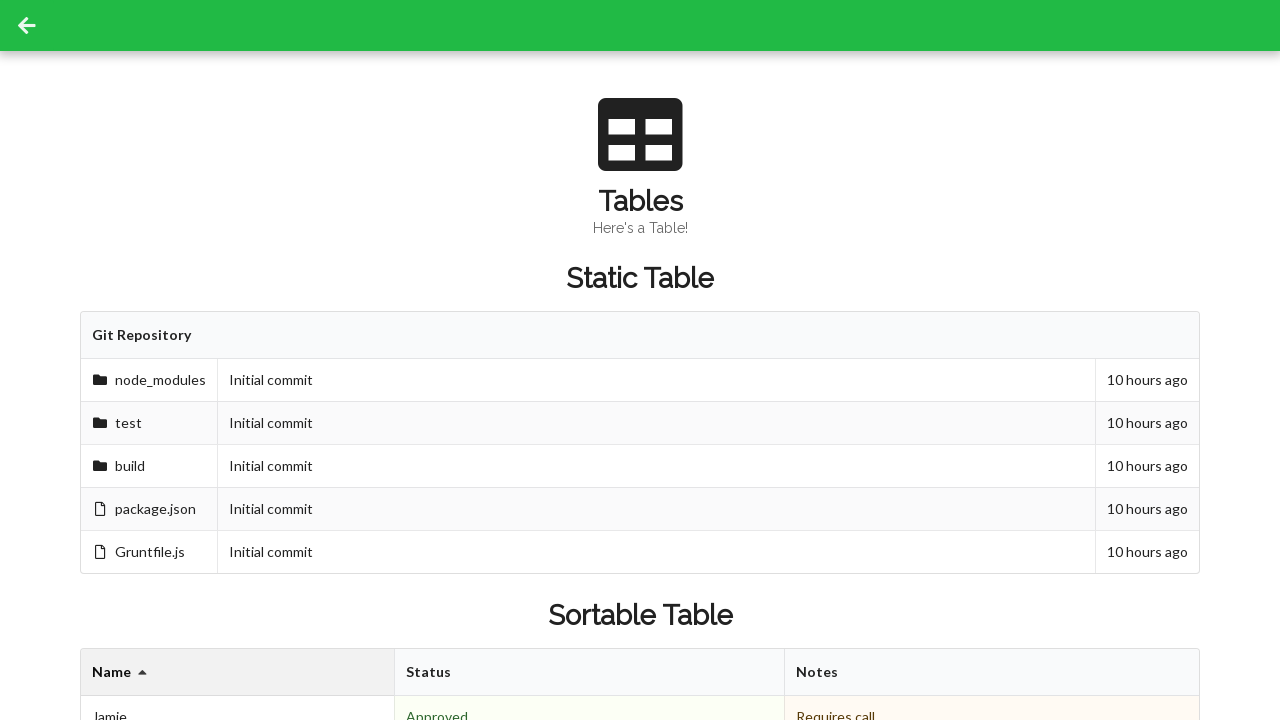

Read footer cell value: 
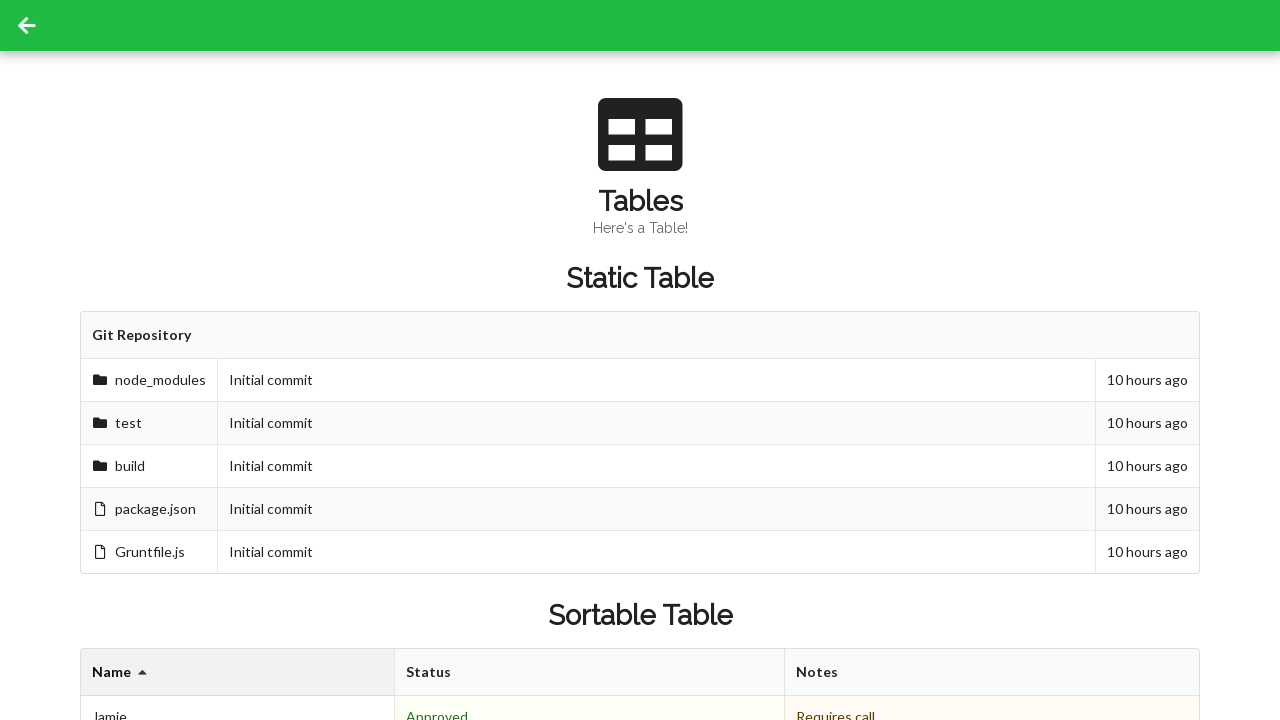

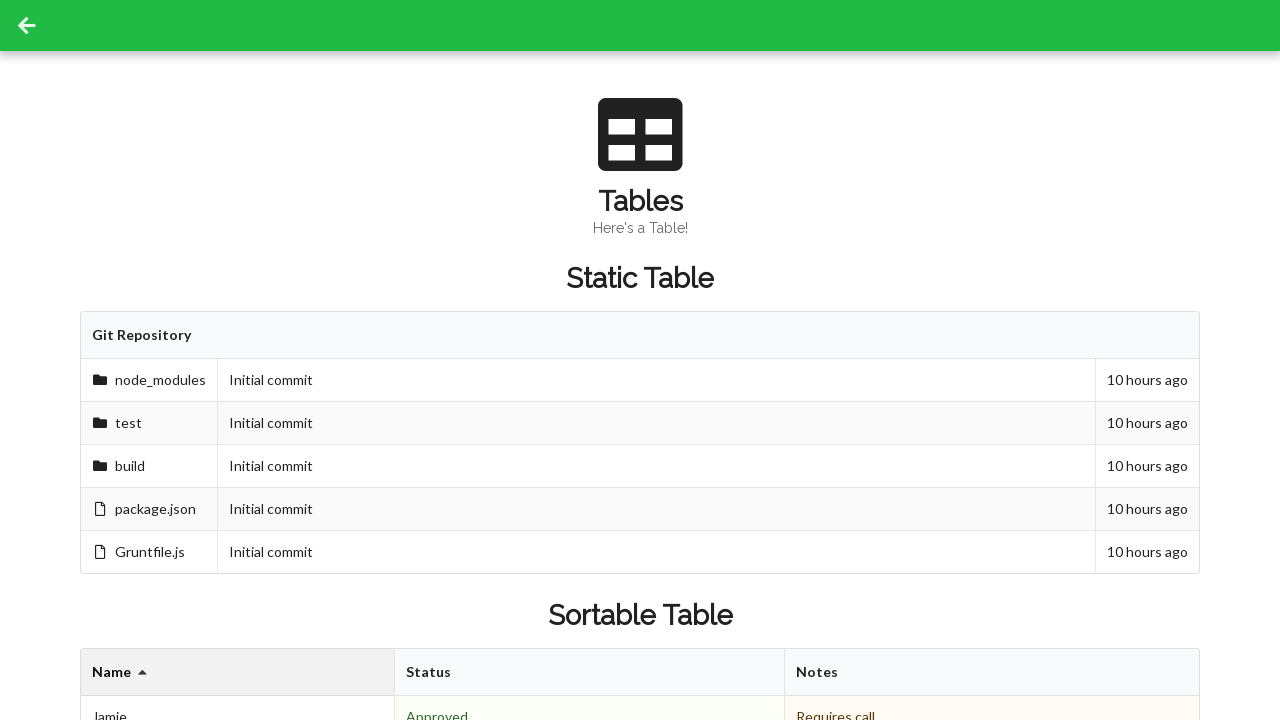